Navigates to automation practice page and verifies the blinking text element contains expected content

Starting URL: https://rahulshettyacademy.com/AutomationPractice/

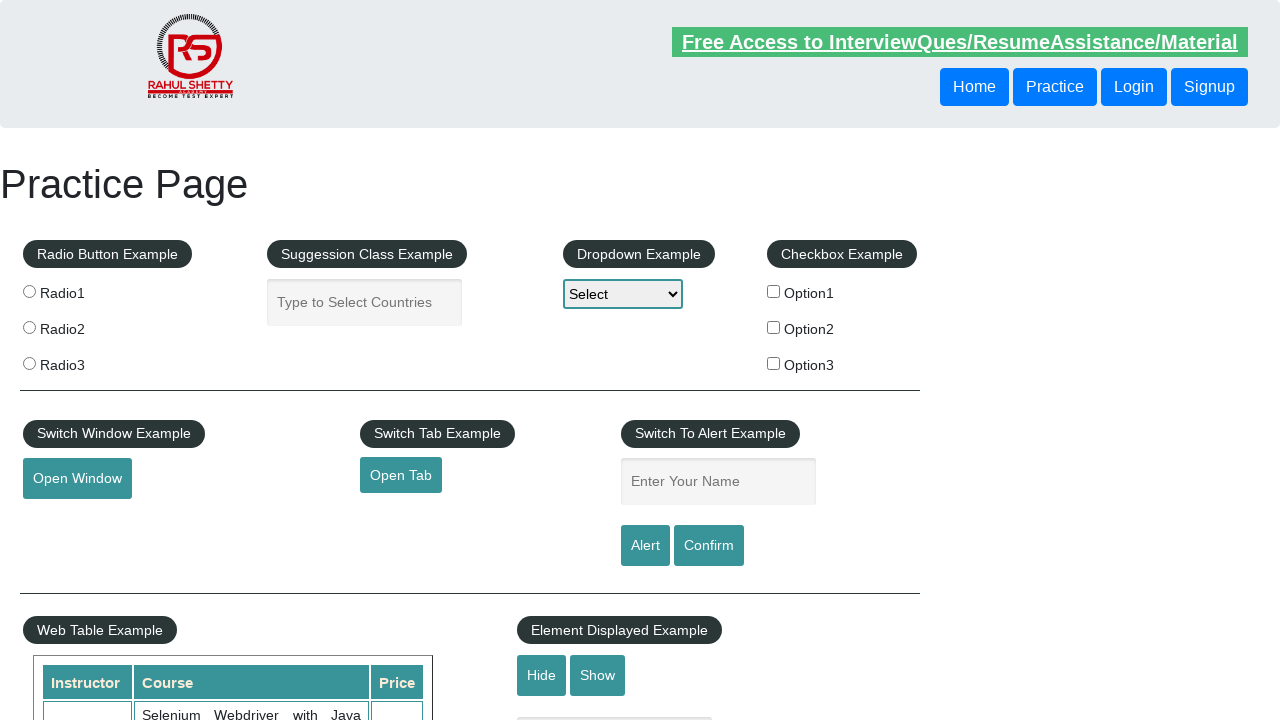

Navigated to automation practice page
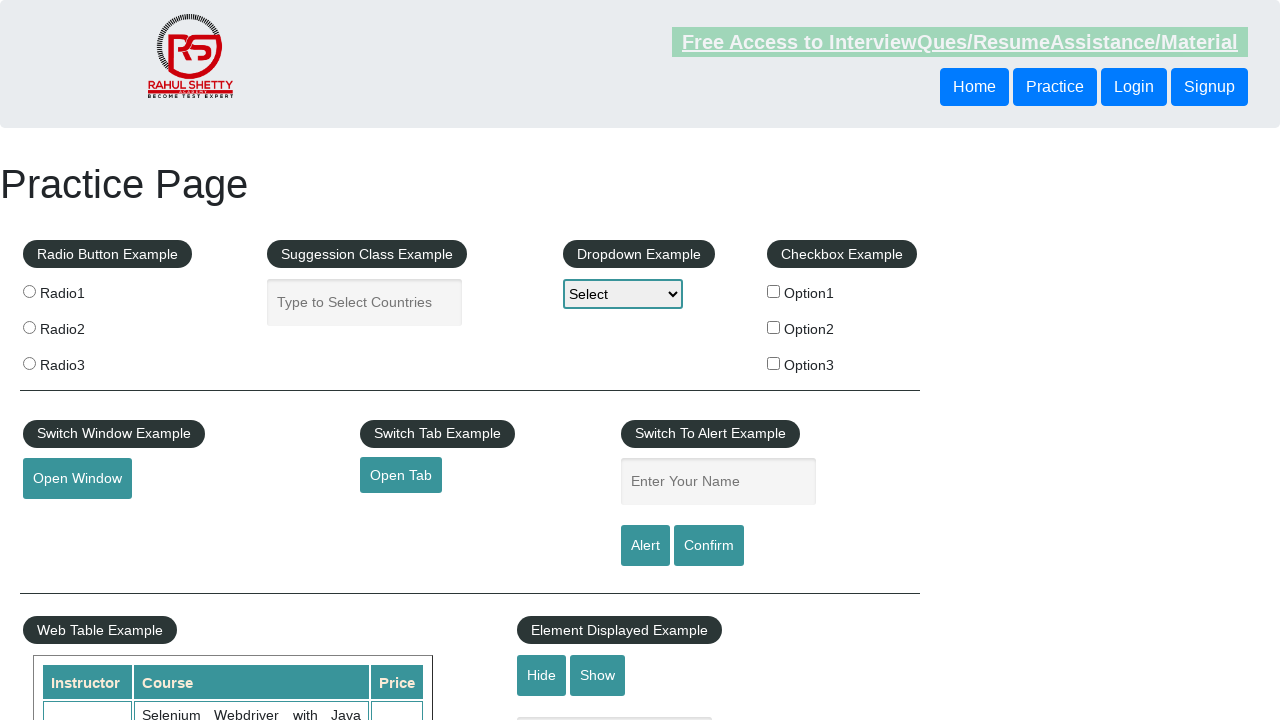

Located blinking text element
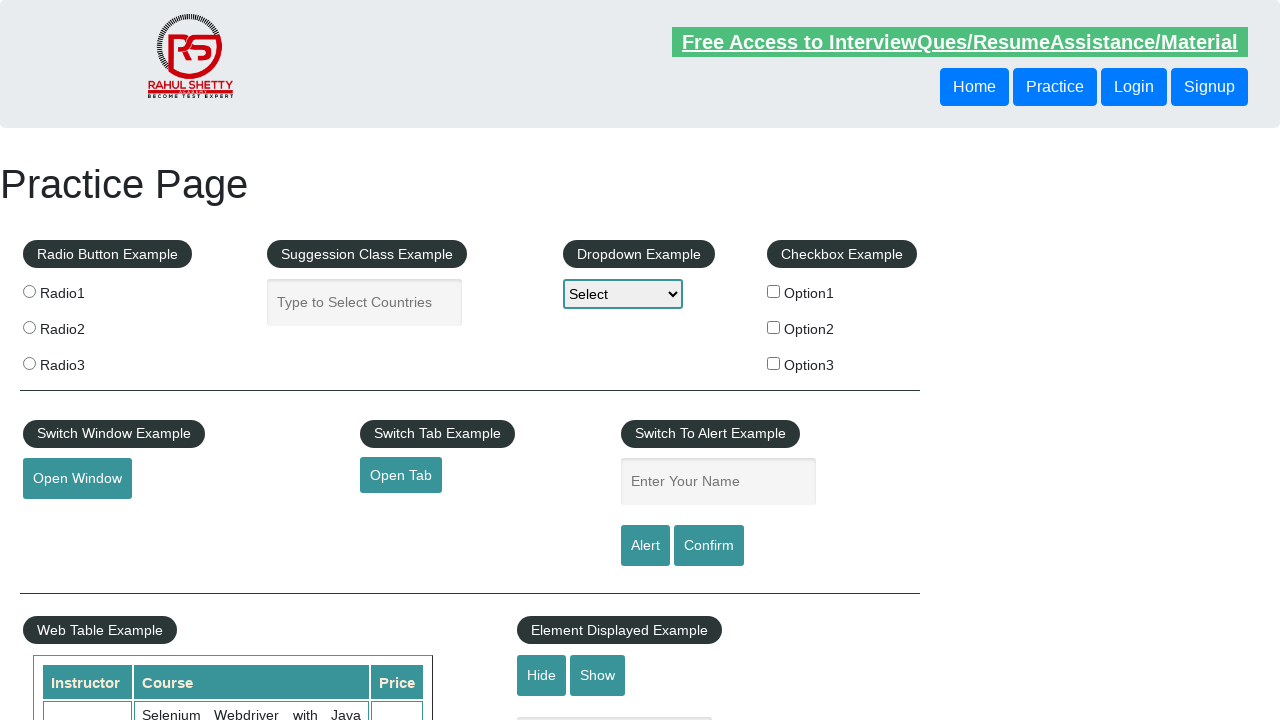

Verified blinking text contains expected content: 'Free Access to InterviewQues/ResumeAssistance/Material'
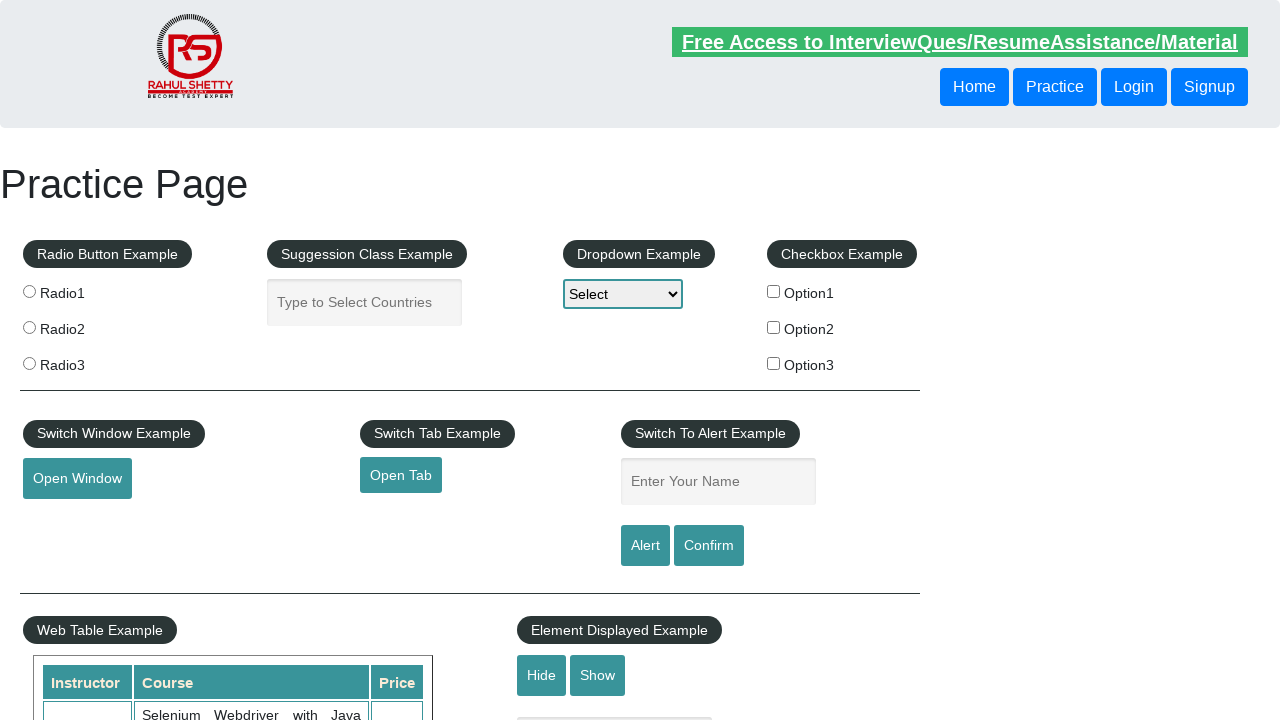

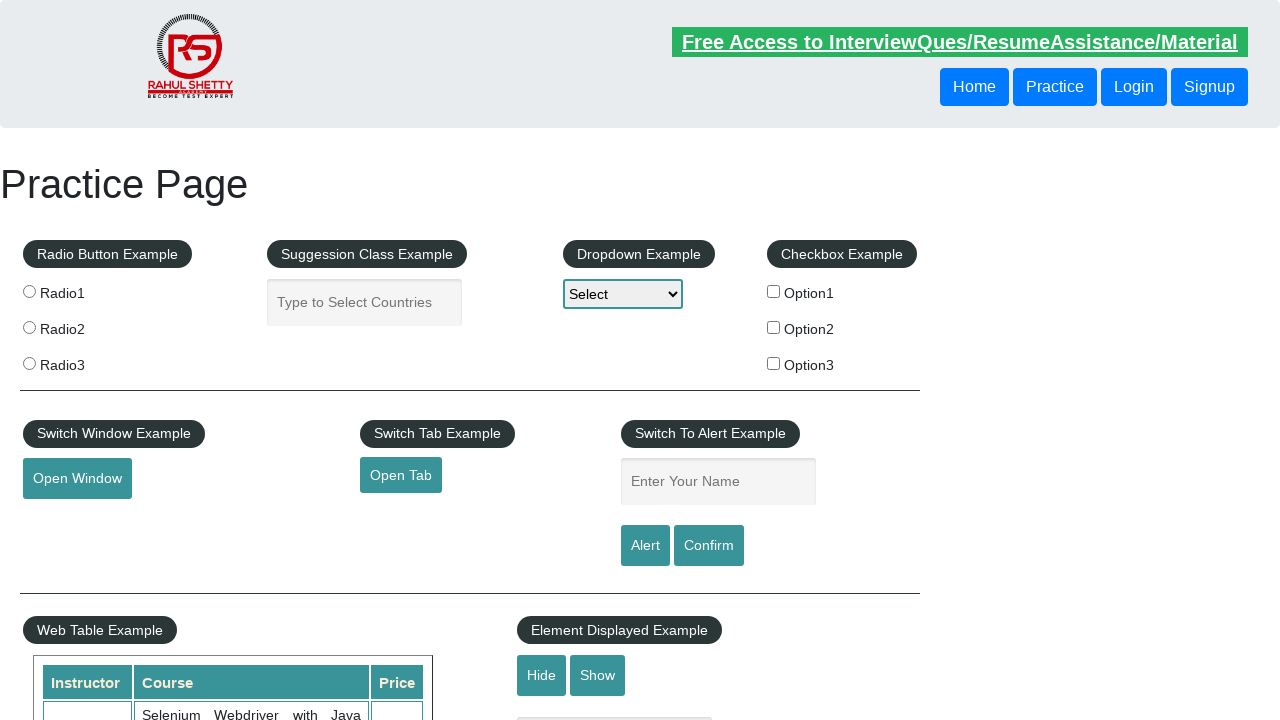